Tests drag and drop functionality on jQueryUI demo page by dragging an element and dropping it onto a target area within an iframe

Starting URL: https://jqueryui.com/droppable/

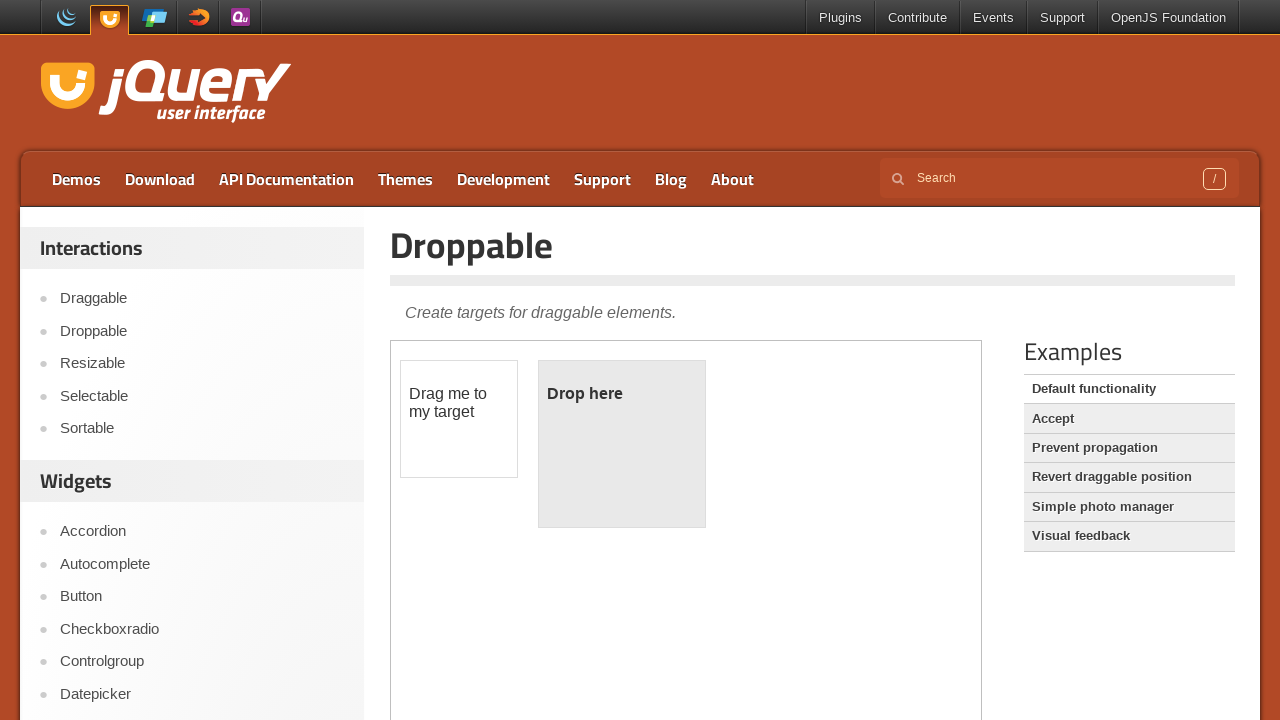

Navigated to jQueryUI droppable demo page
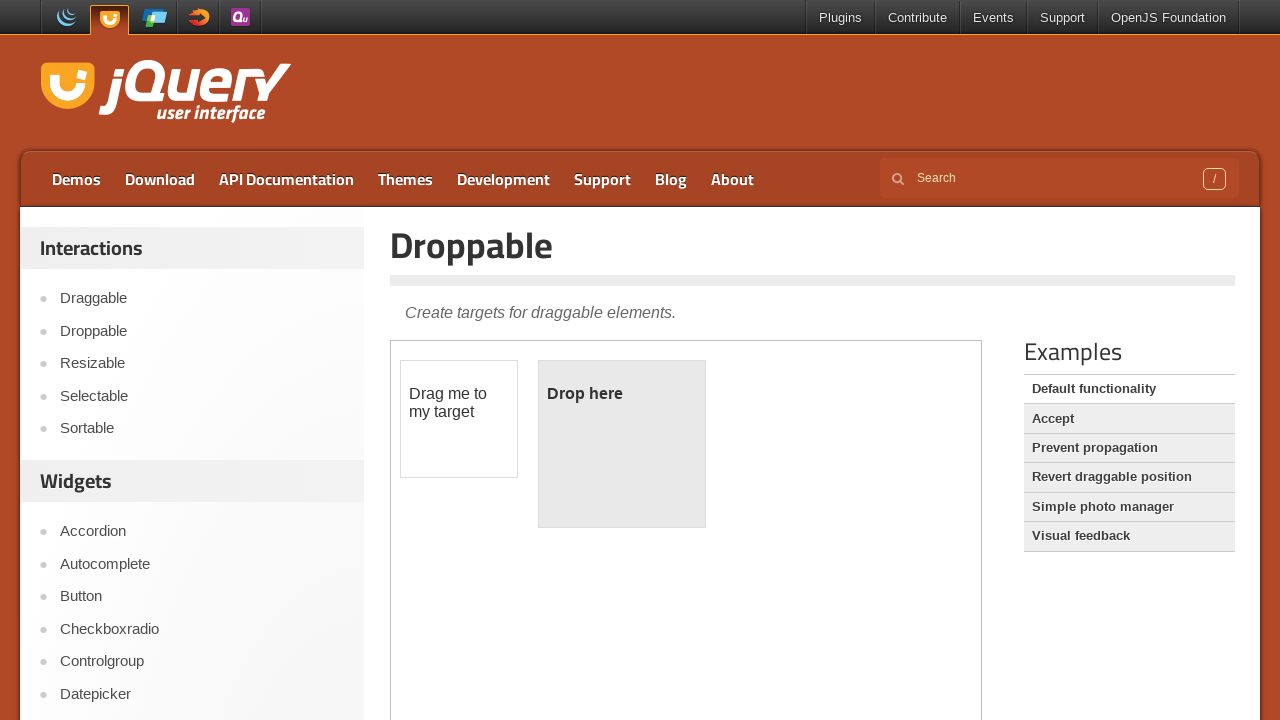

Located the iframe containing drag and drop elements
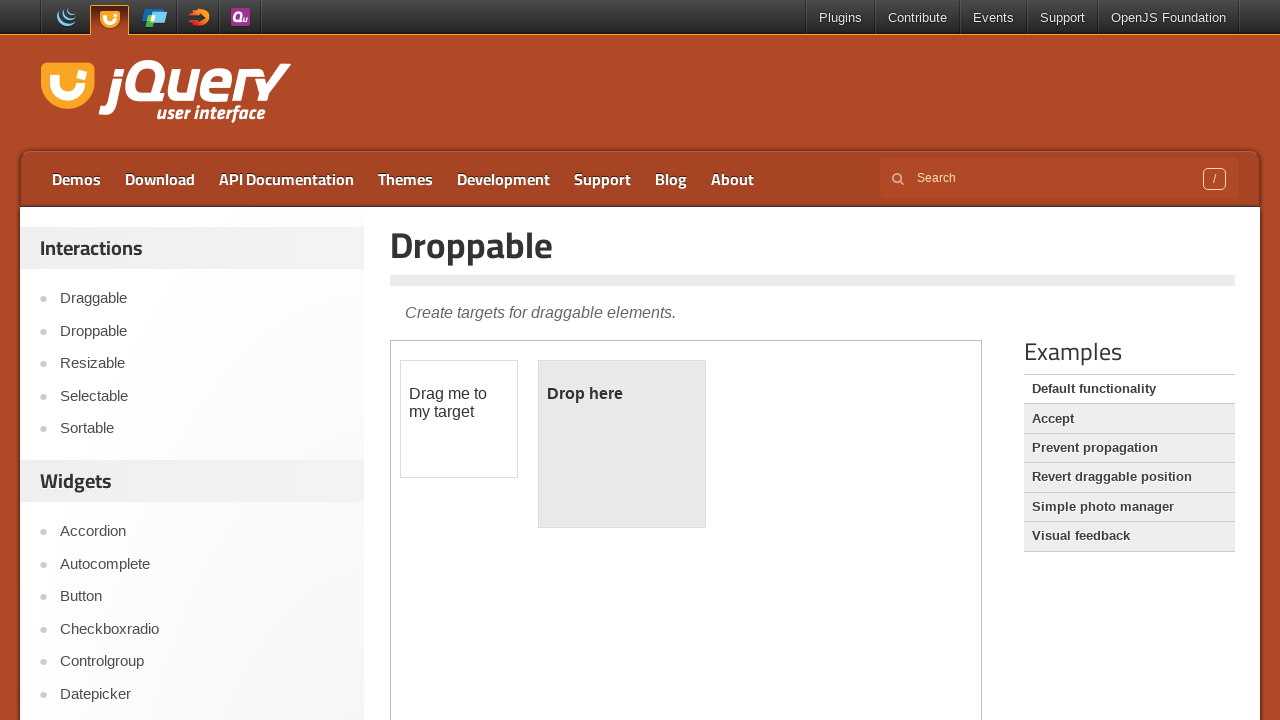

Located the draggable element within iframe
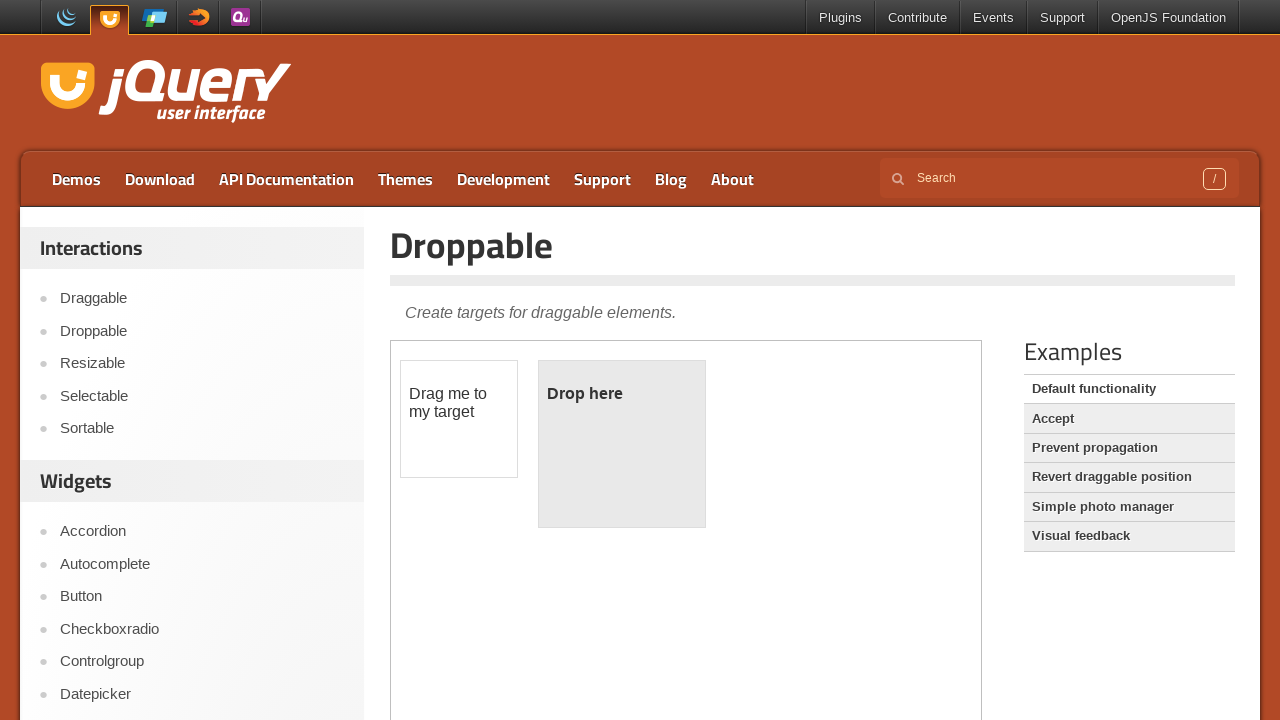

Located the droppable target element within iframe
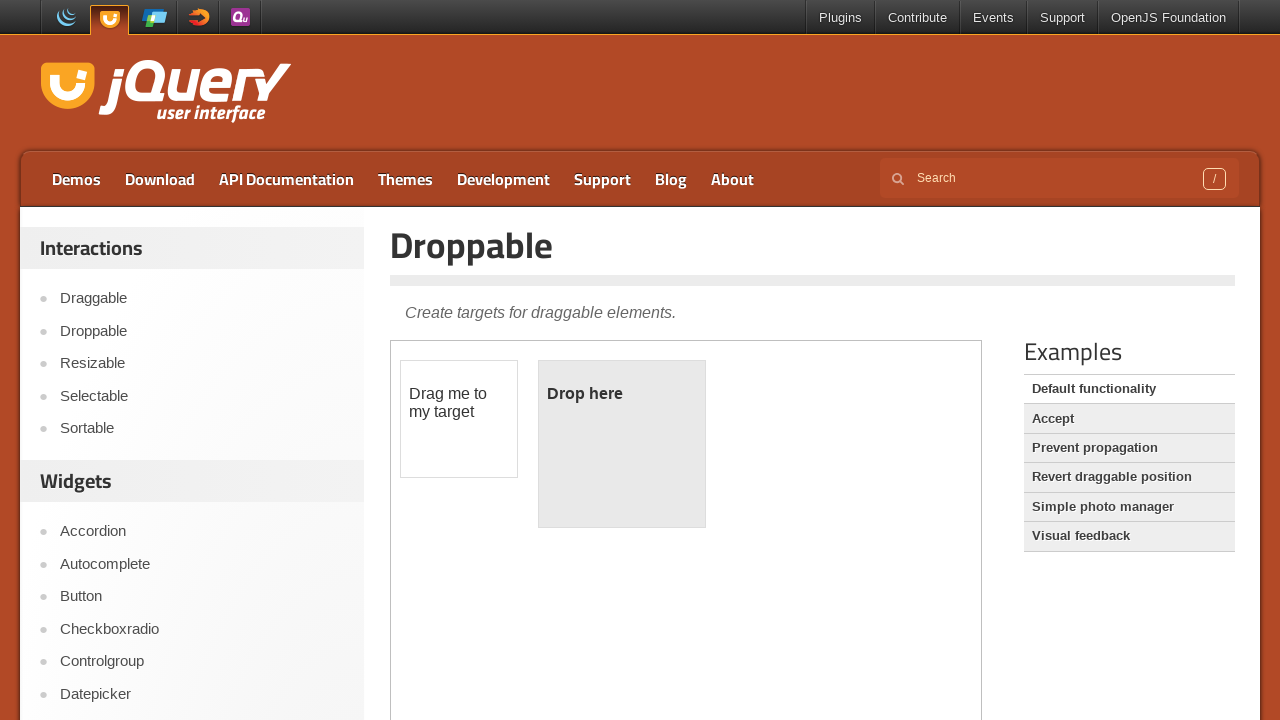

Dragged element and dropped it onto target area at (622, 444)
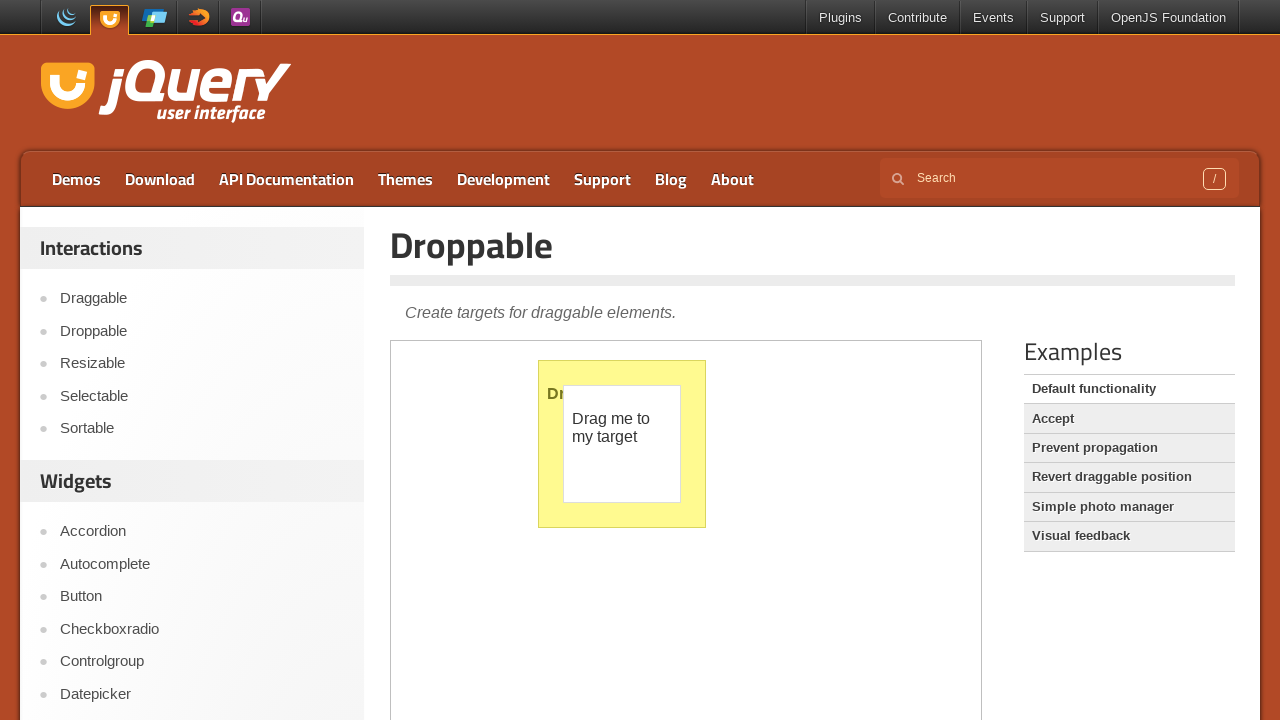

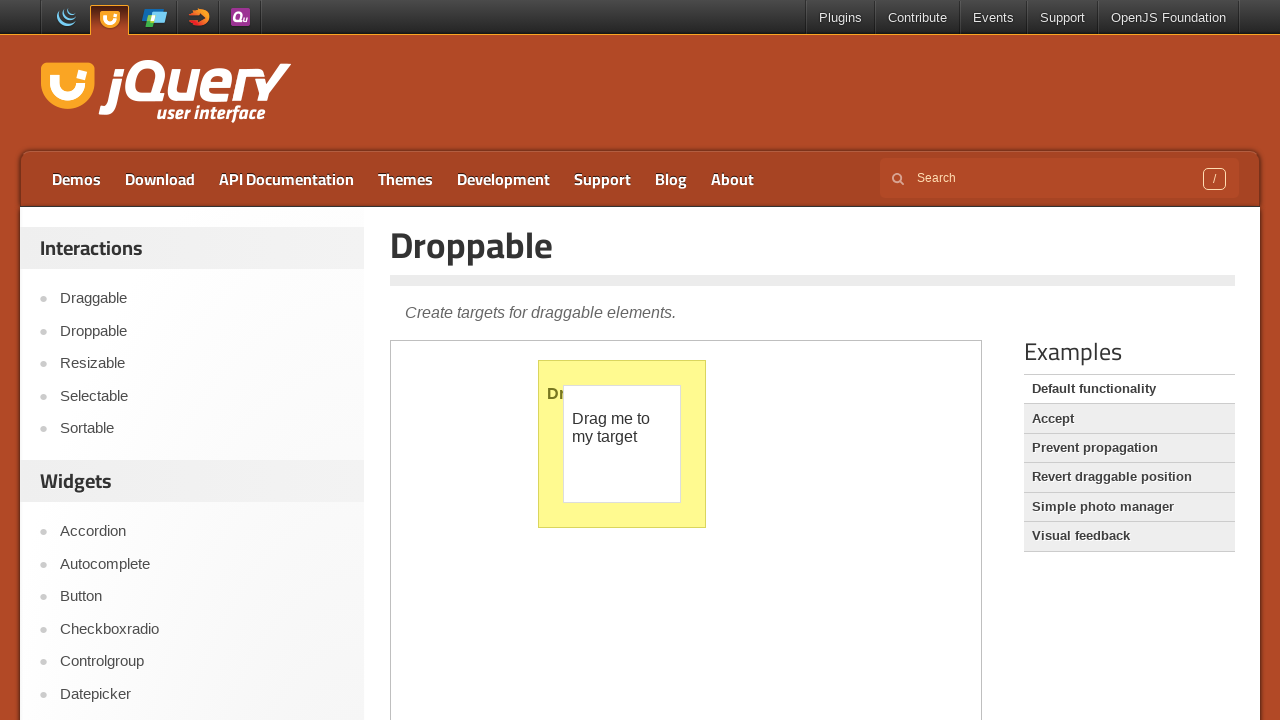